Verifies that the username text field can accept text input

Starting URL: https://radlisowski.github.io/login.html

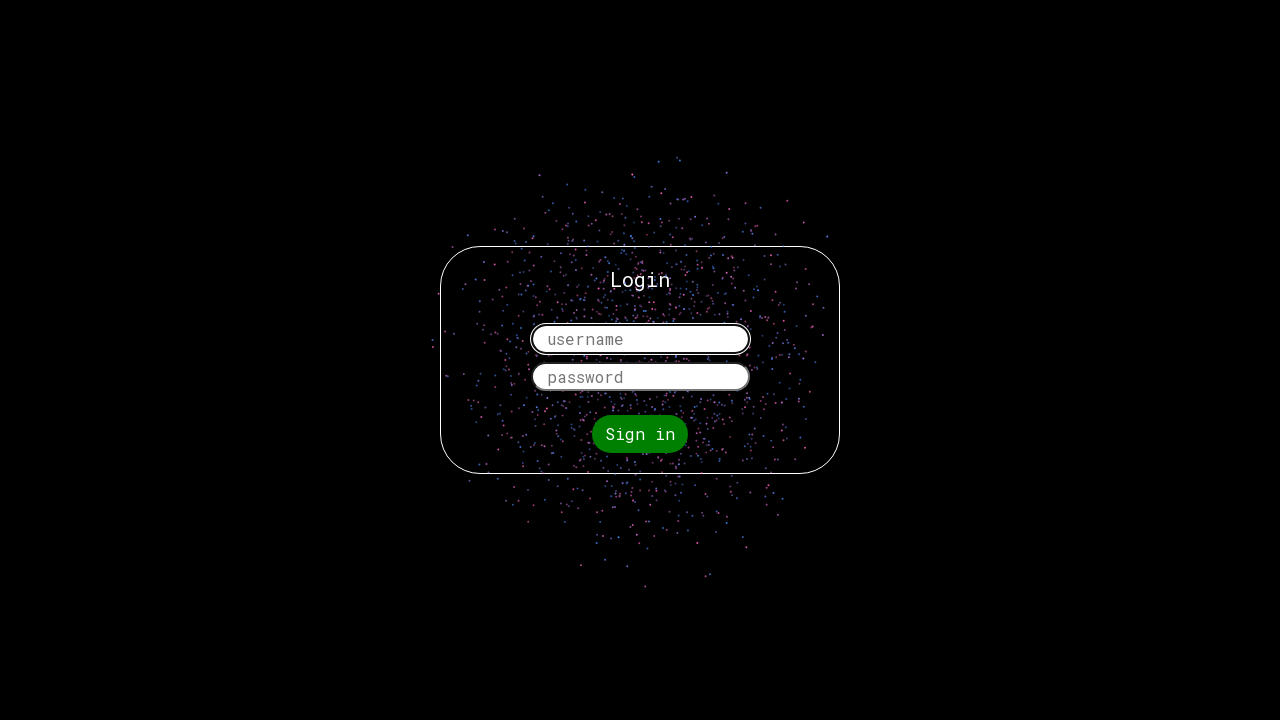

Filled username field with 'test' on #username-field
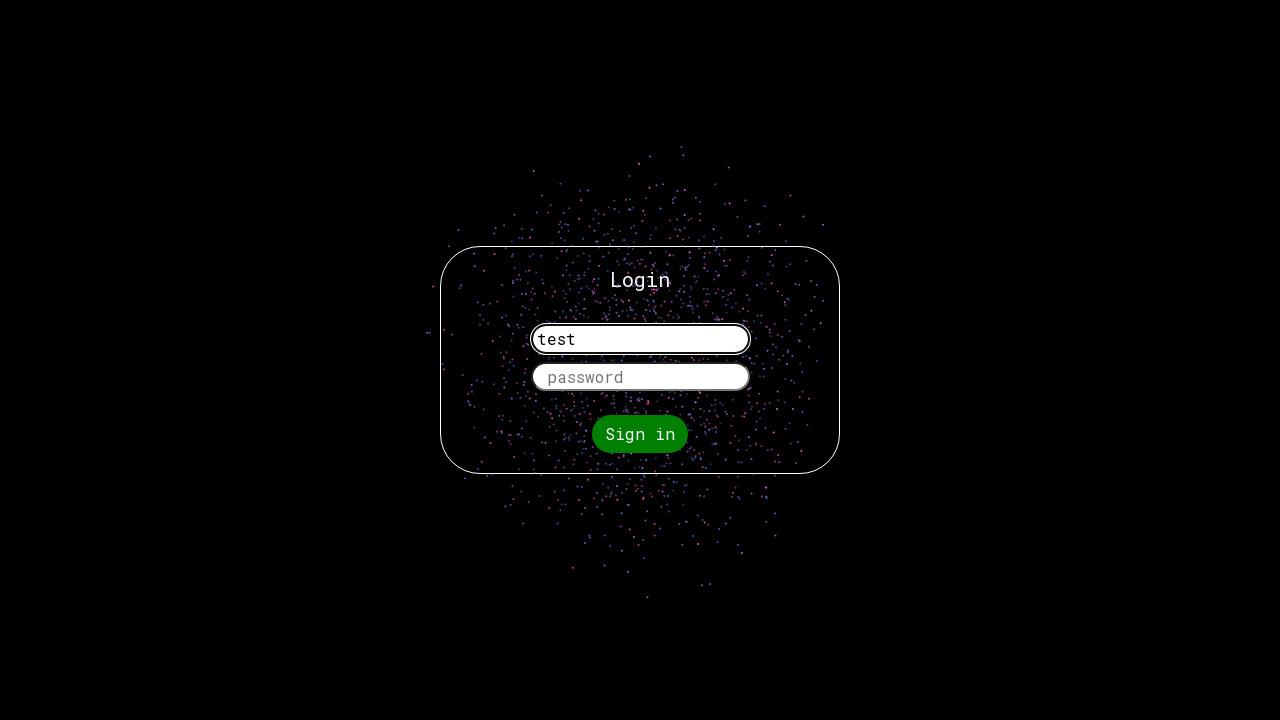

Retrieved value from username field
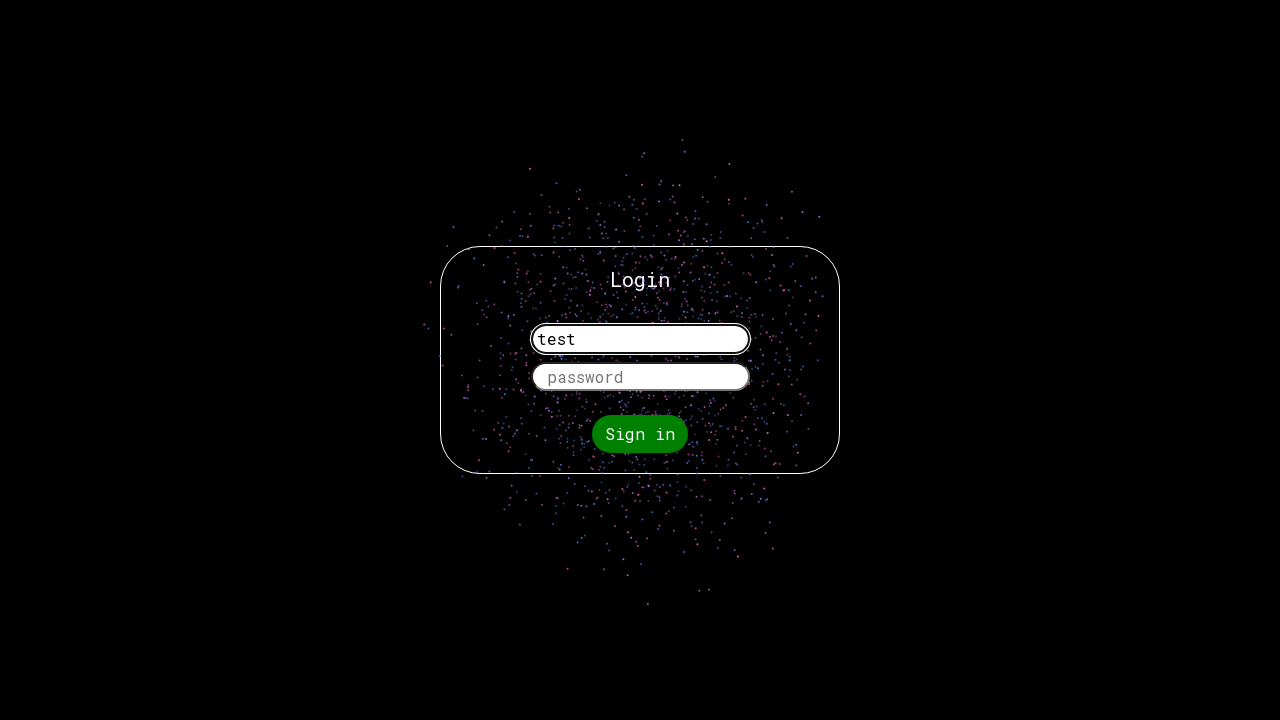

Verified username field contains 'test'
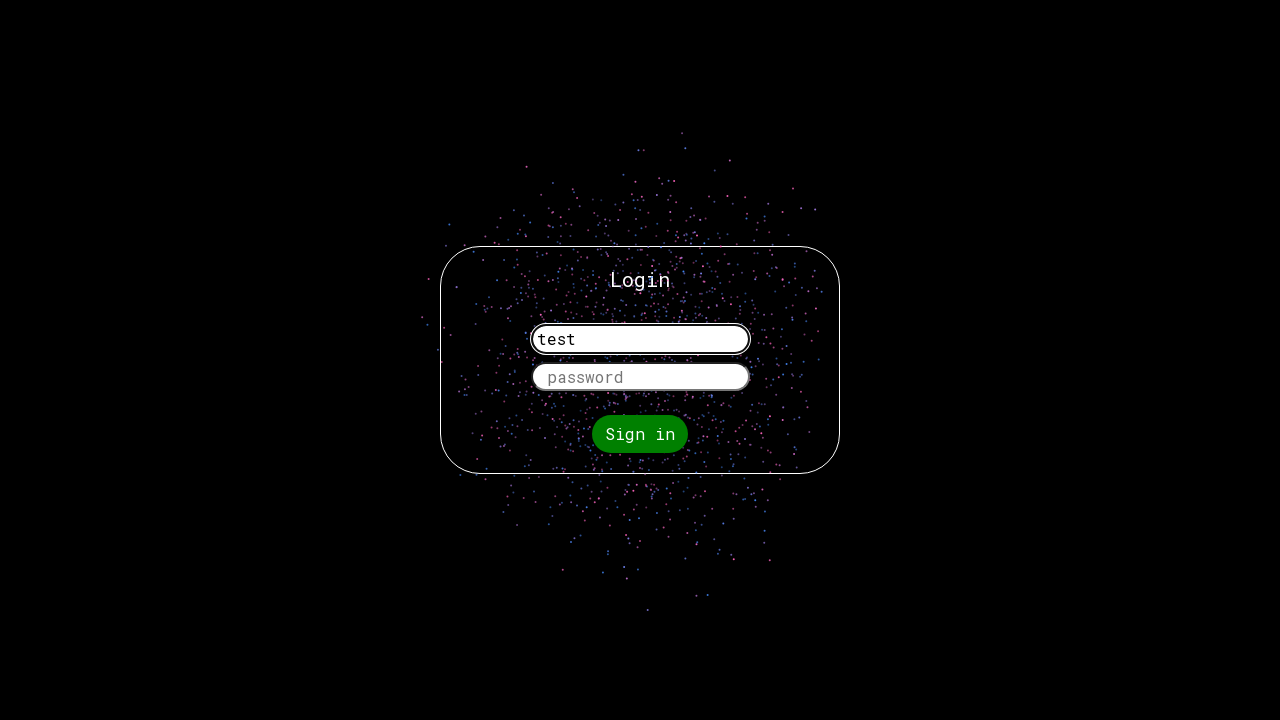

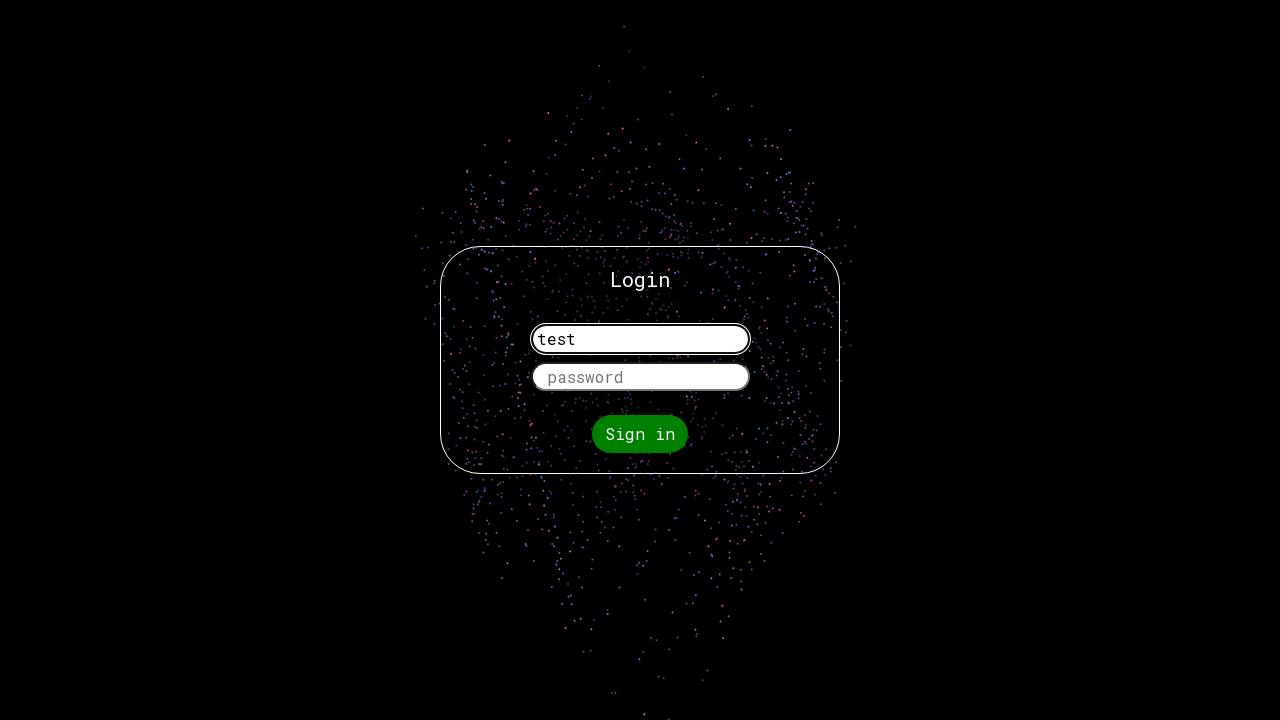